Validates that a paragraph element displays the expected random text "This text has random Id"

Starting URL: https://demoqa.com/dynamic-properties

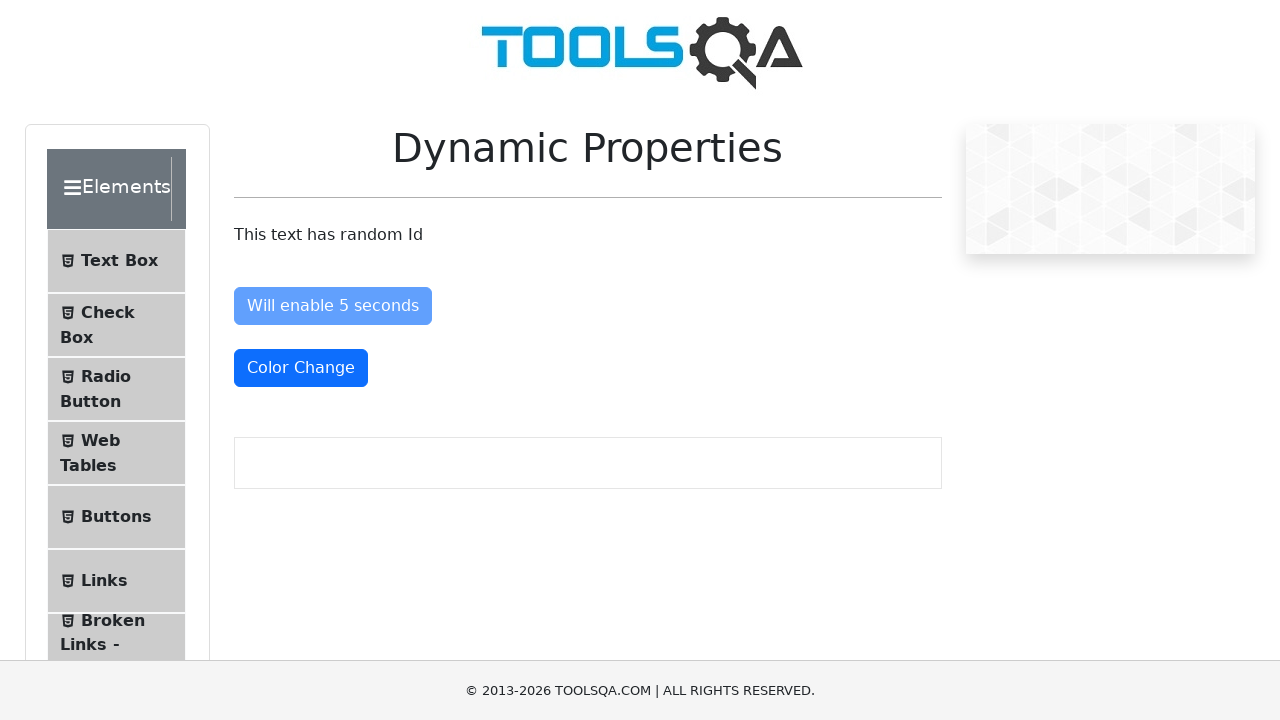

Located paragraph element with text 'This text has random Id'
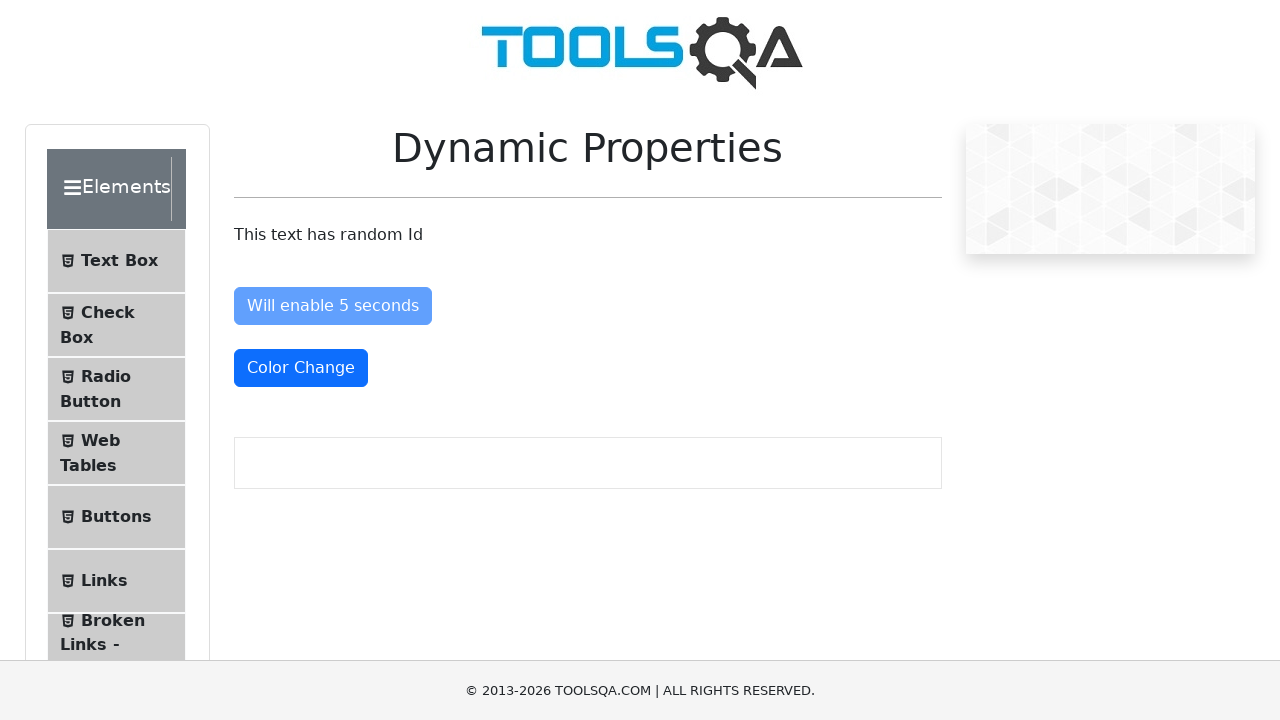

Waited for random text element to become visible
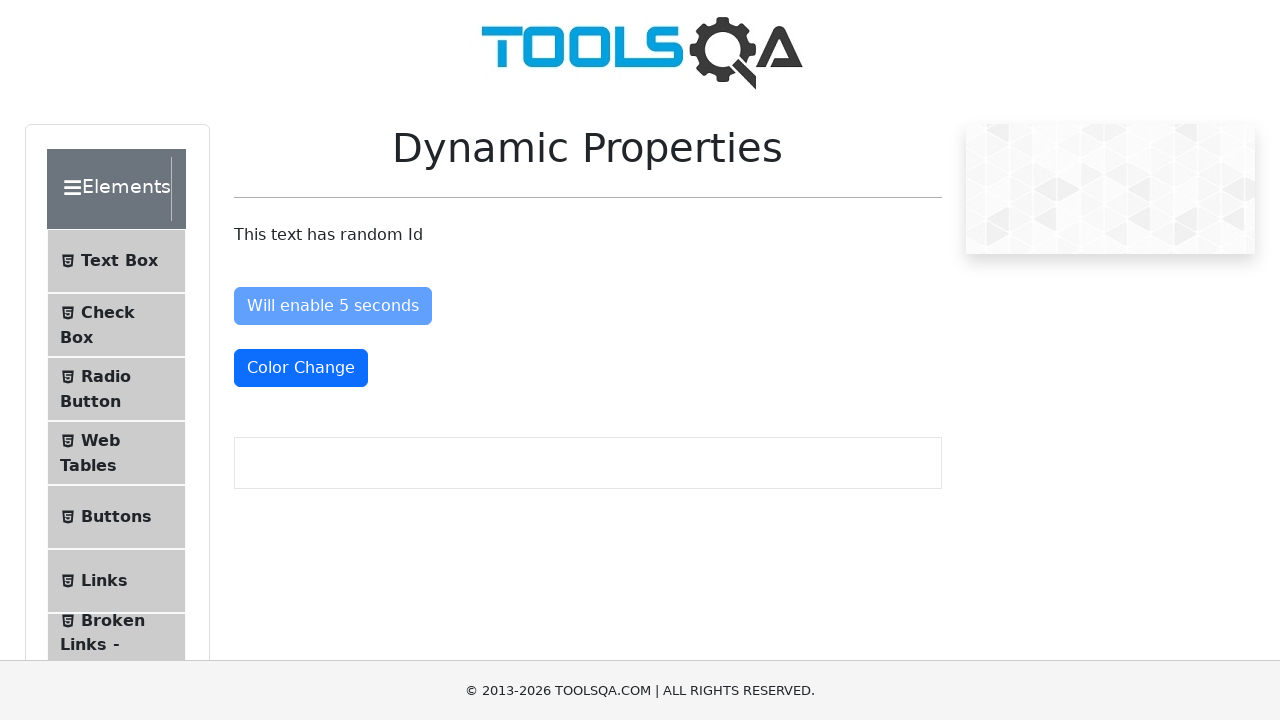

Verified paragraph element displays expected text 'This text has random Id'
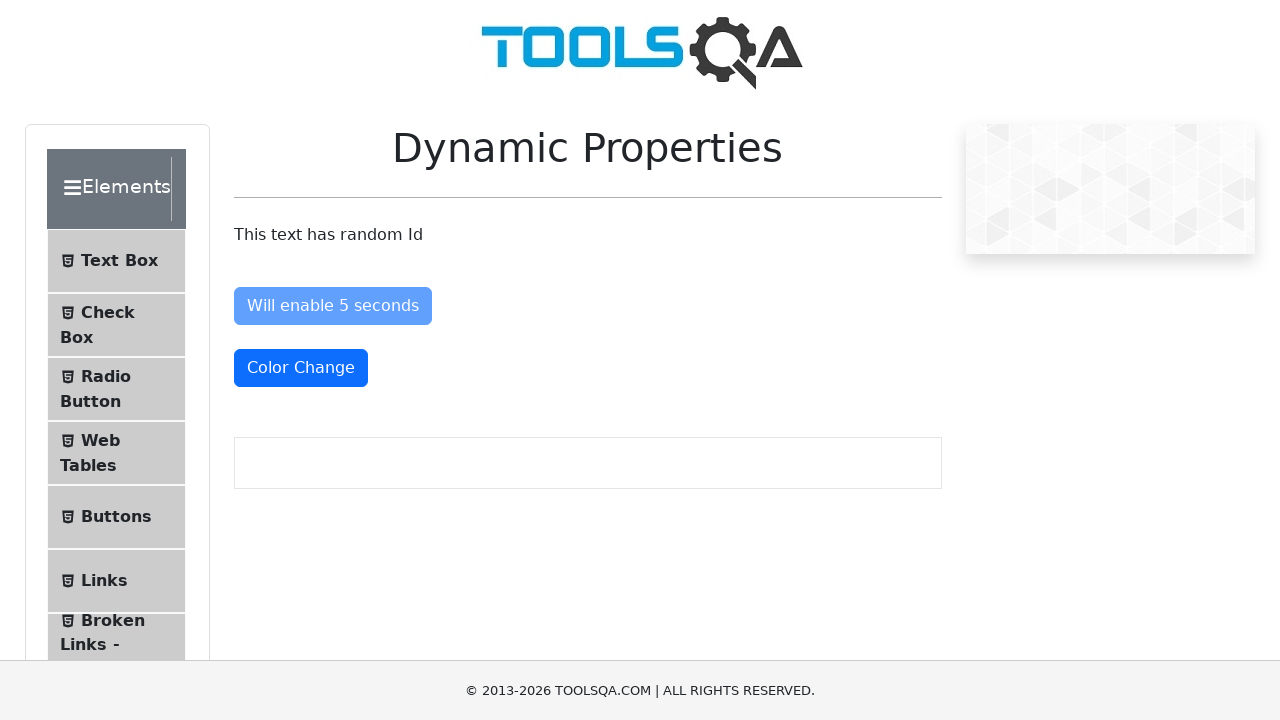

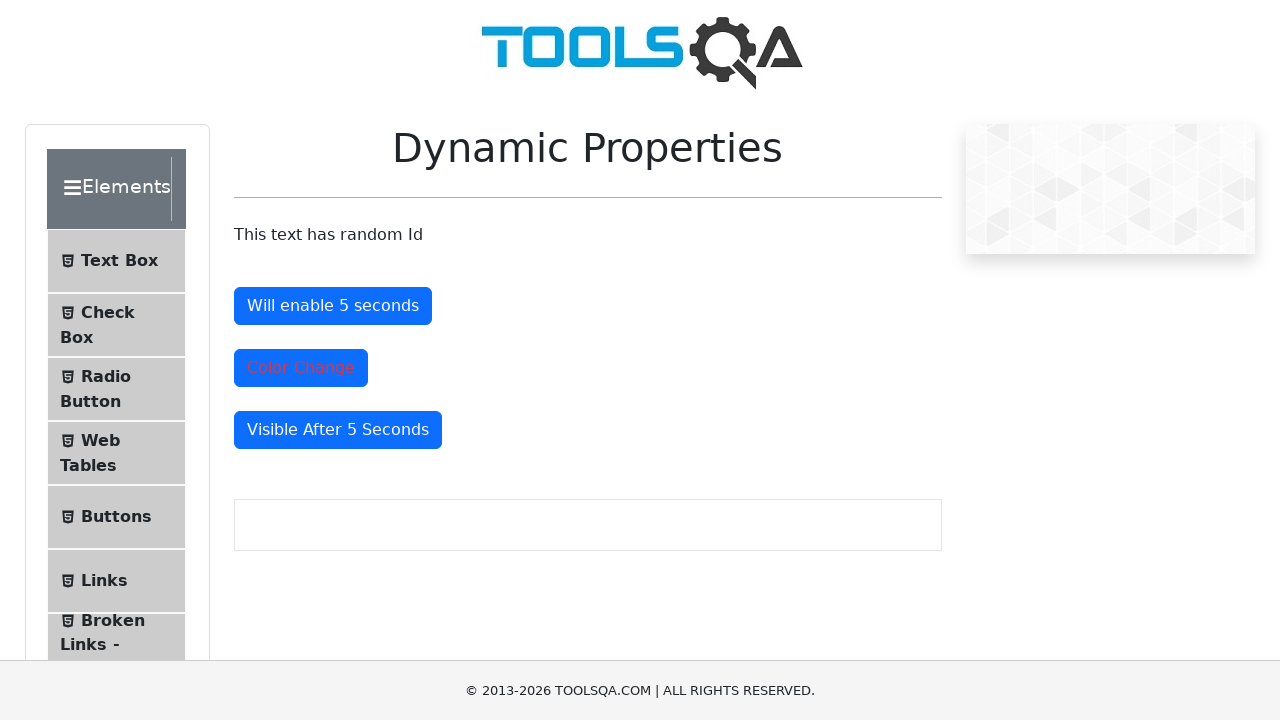